Tests form input using XPath and CSS selectors by filling first name and last name fields on a registration page

Starting URL: http://demo.automationtesting.in/Register.html

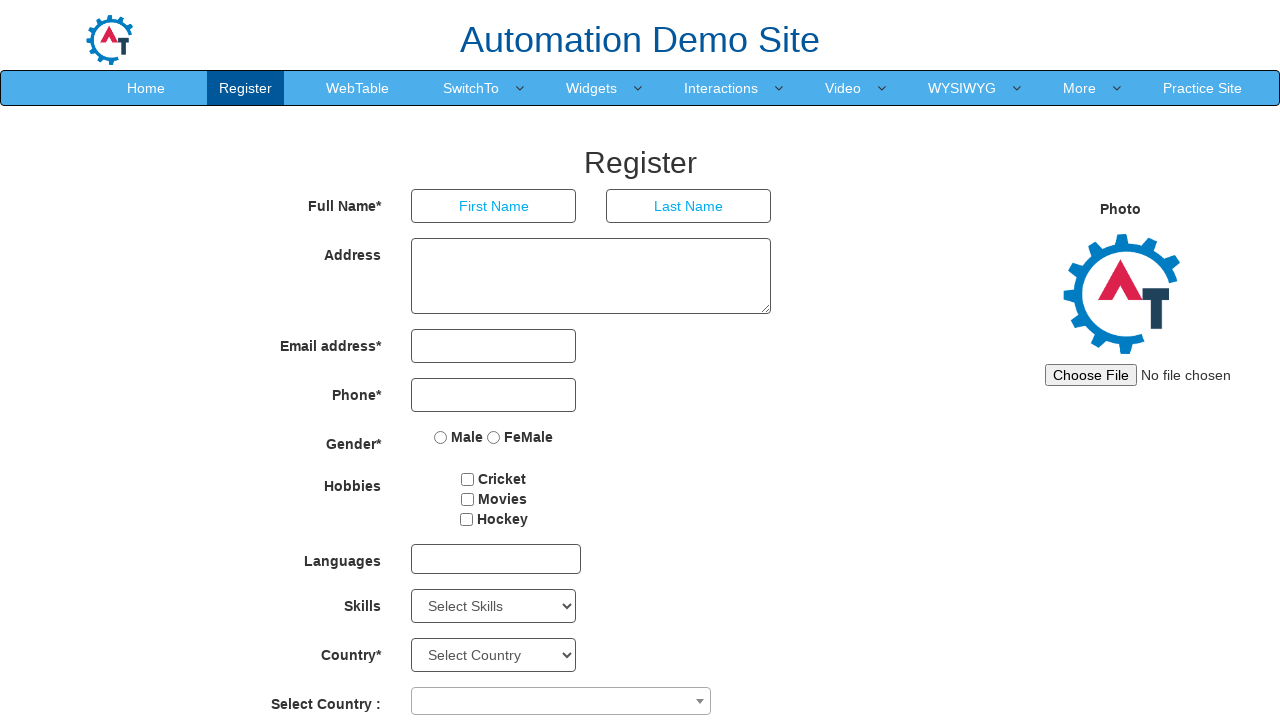

Filled first name field with 'Ram' using XPath selector on //input[@placeholder='First Name']
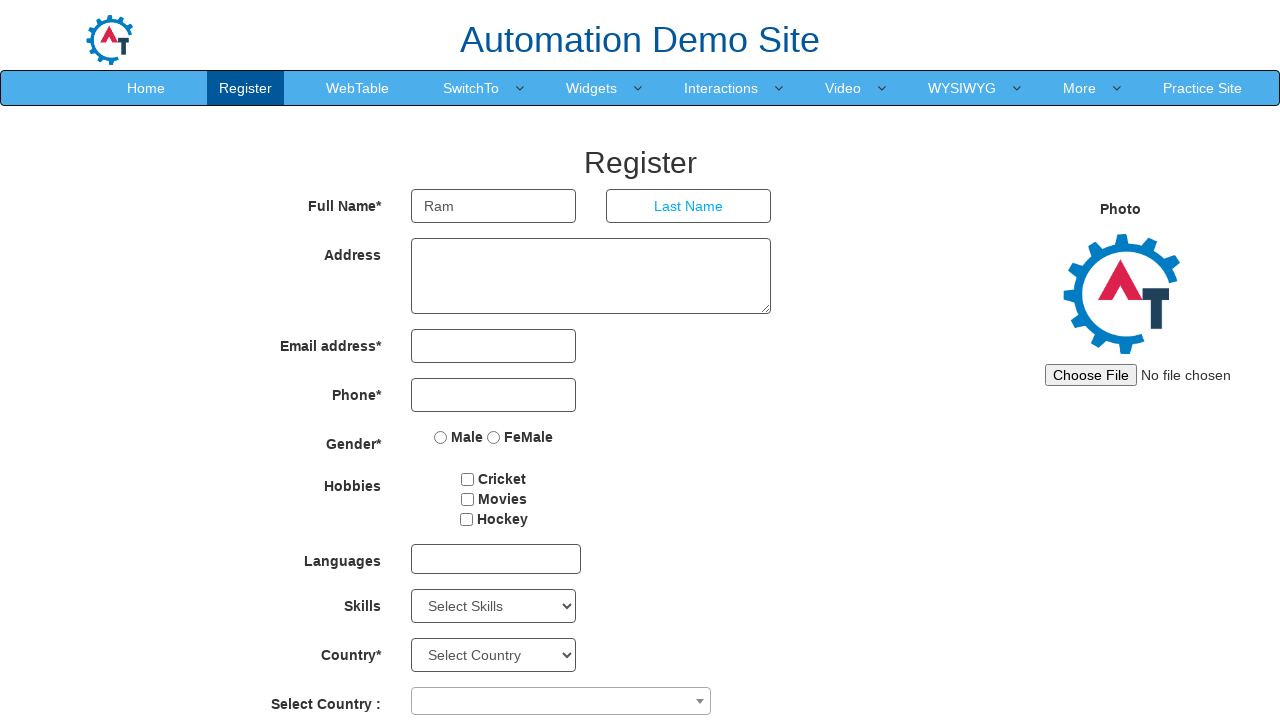

Filled last name field with 'Lee' using CSS selector on input[placeholder='Last Name']
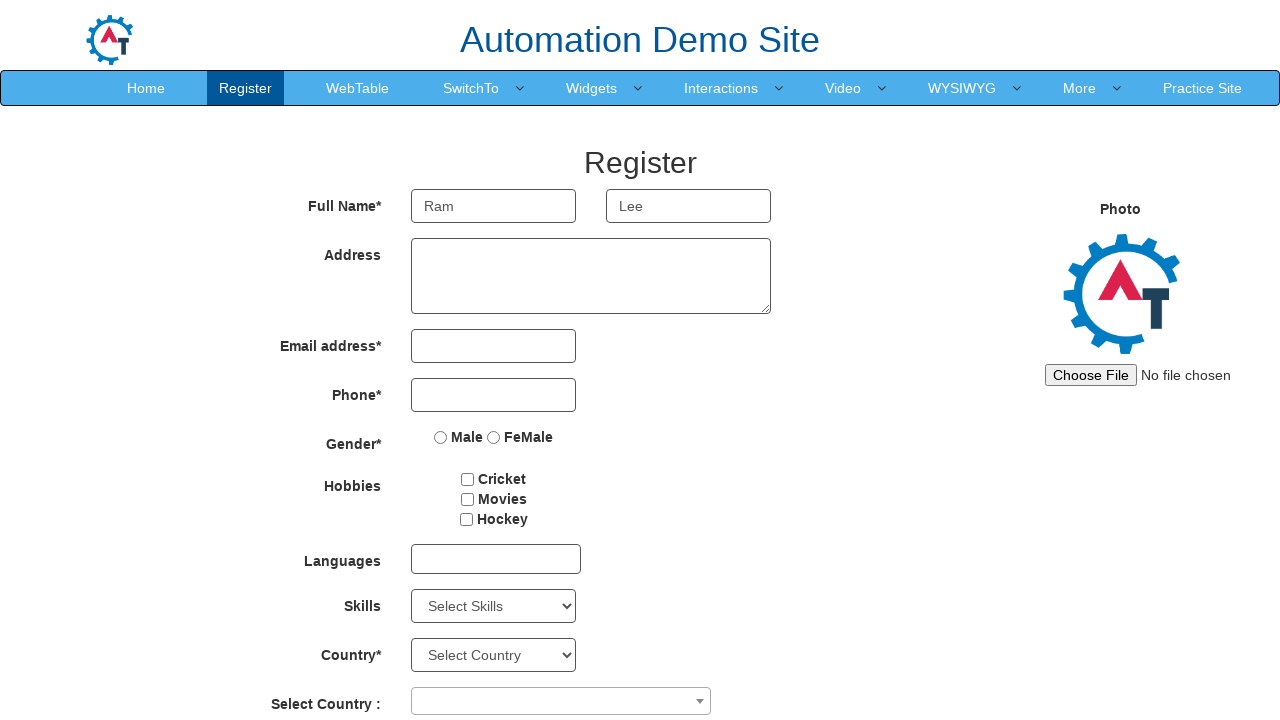

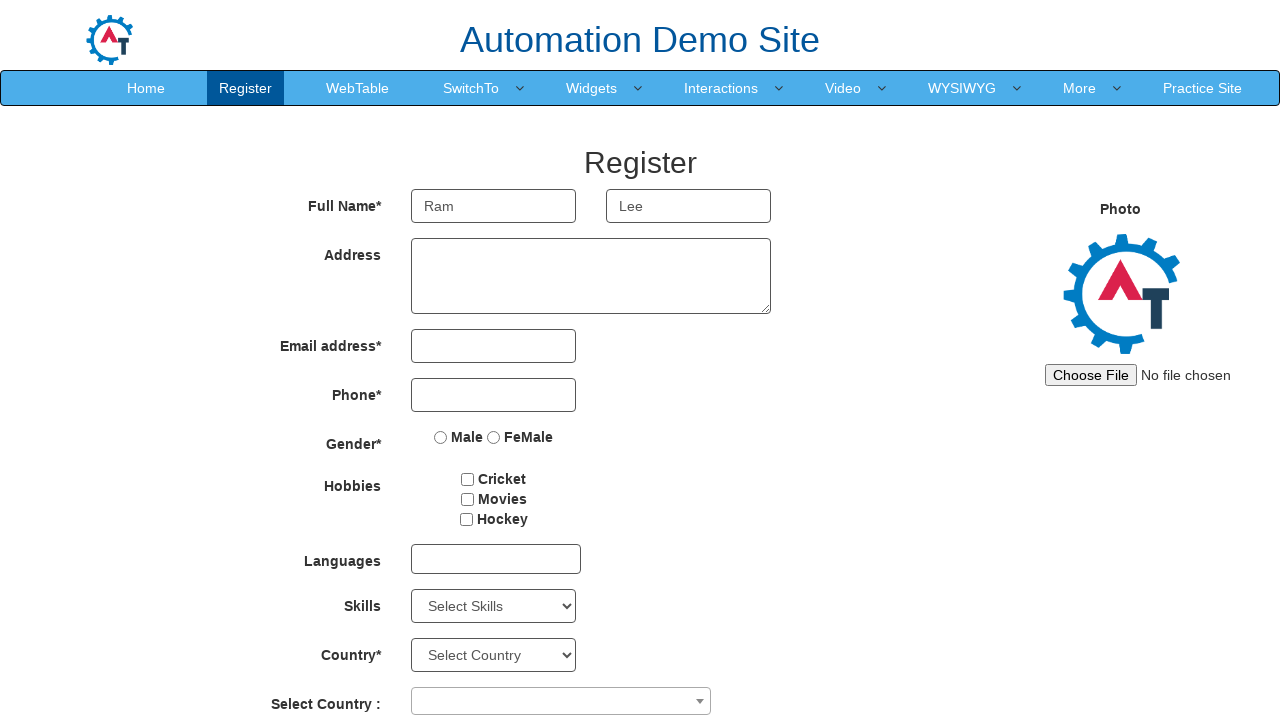